Tests adding a single character as a todo item to verify validation

Starting URL: https://todomvc.com/examples/react/dist/

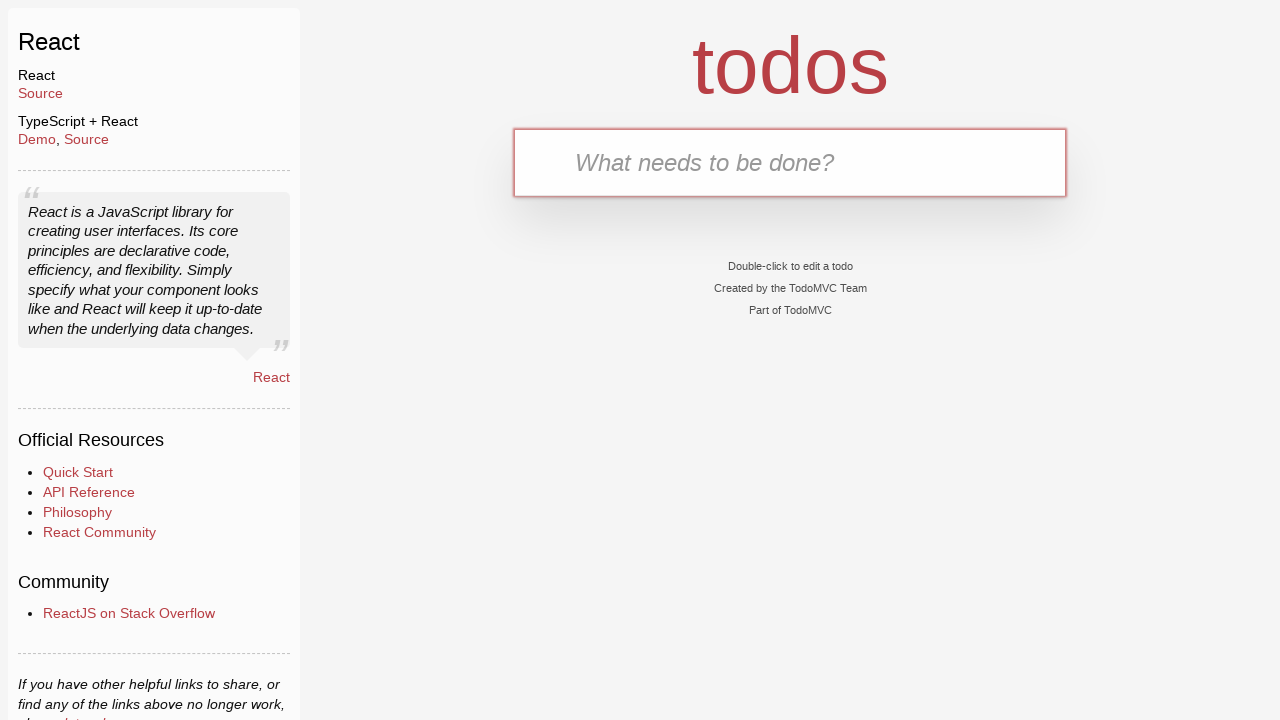

Filled todo input field with single character 'A' on input#todo-input
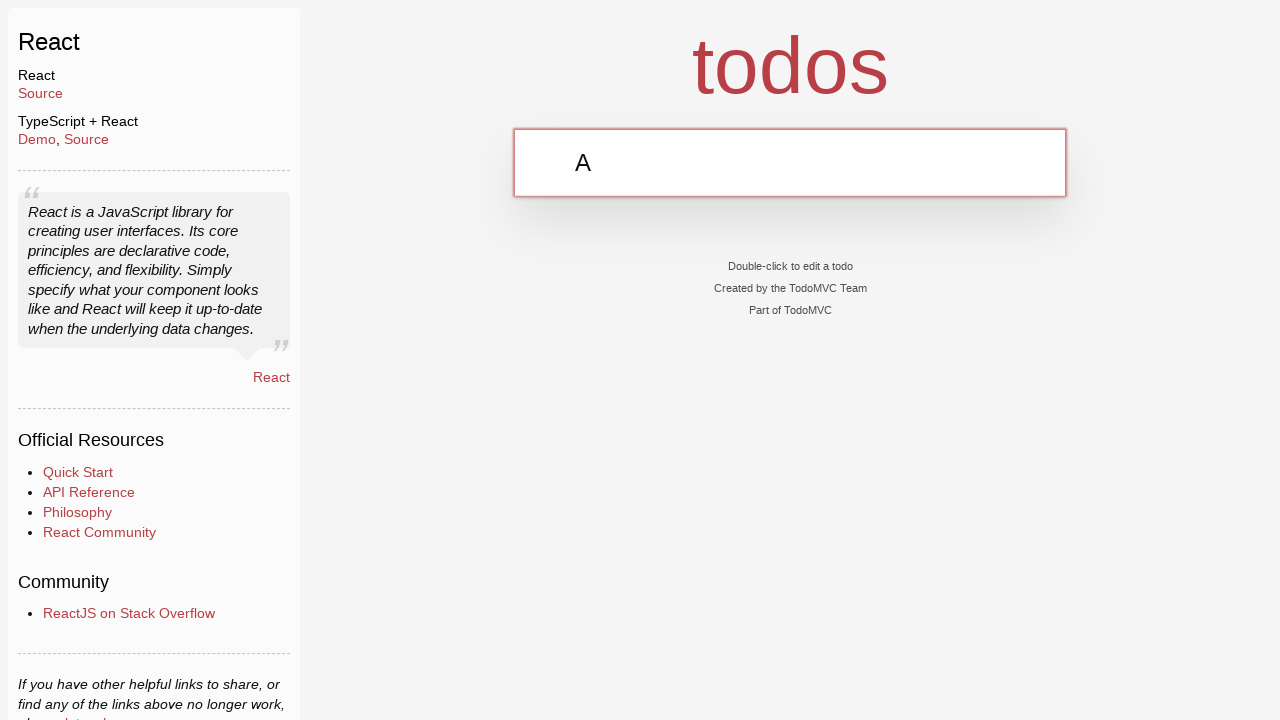

Pressed Enter to submit single character todo item on input#todo-input
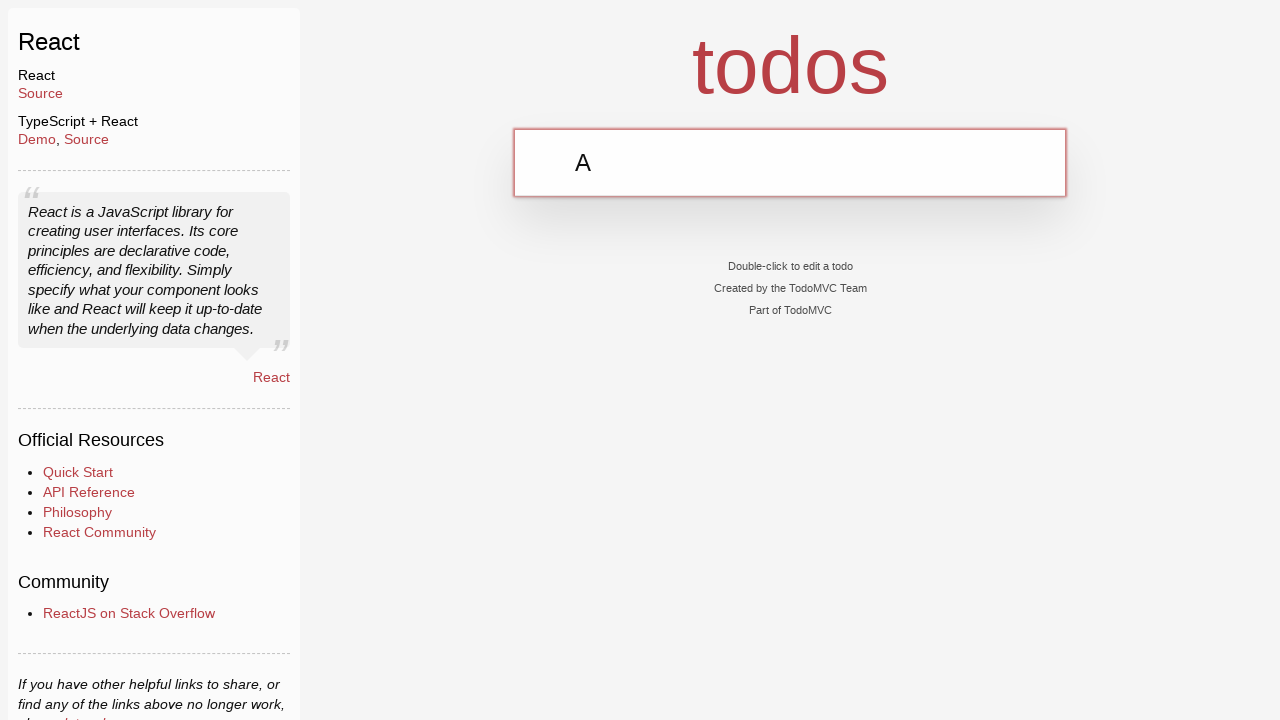

Waited 1 second to observe if single character todo item was added
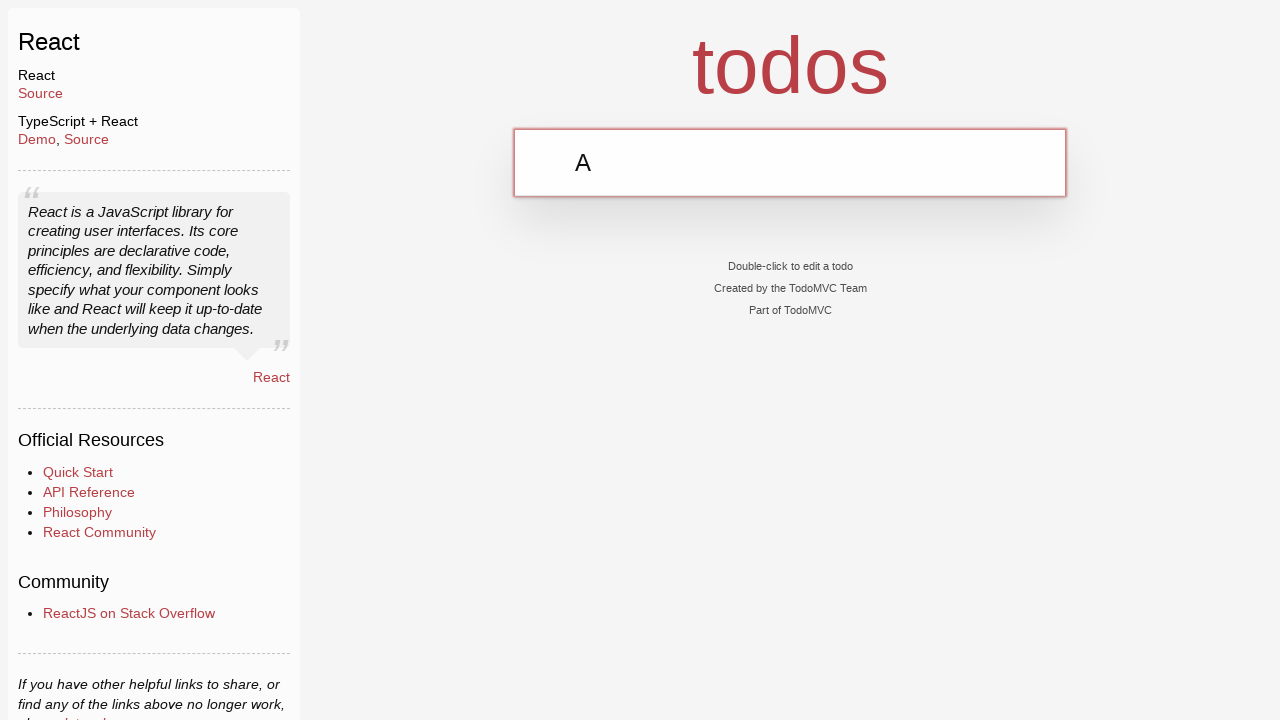

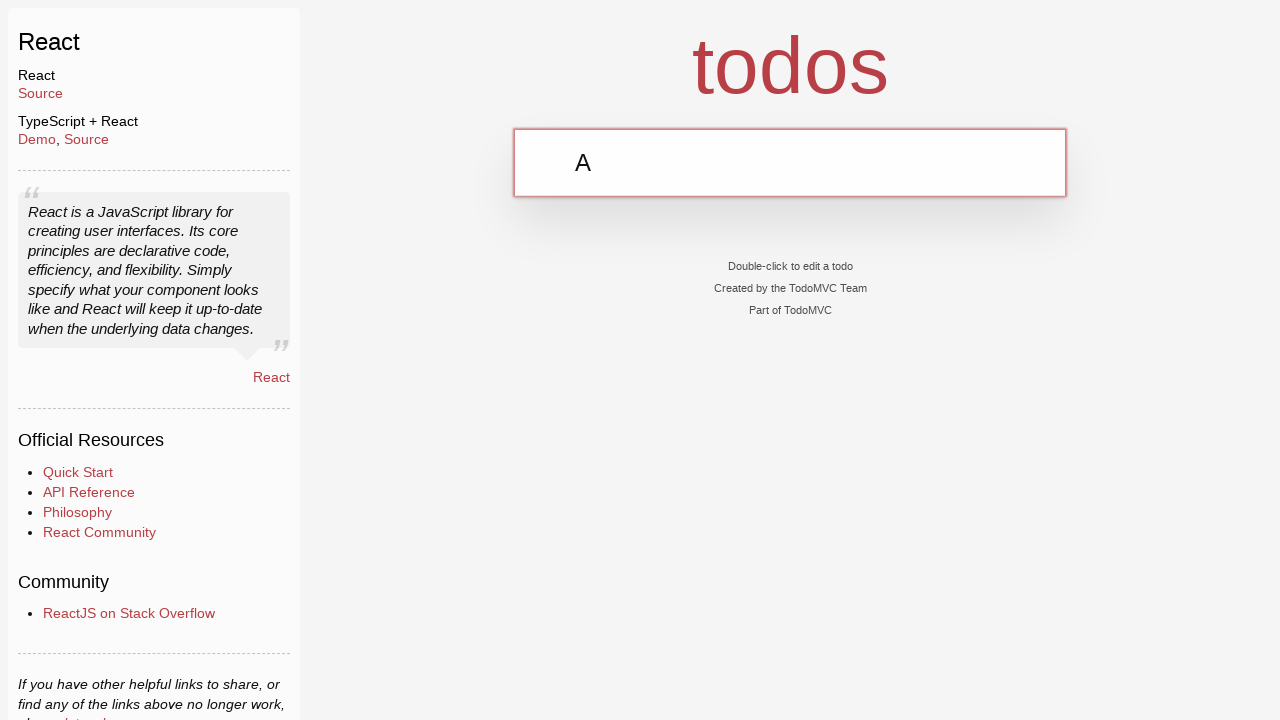